Tests window handling by opening a new window, switching between parent and child windows, navigating to different URLs in each window, and performing a search in the parent window

Starting URL: https://rahulshettyacademy.com/seleniumPractise/#/

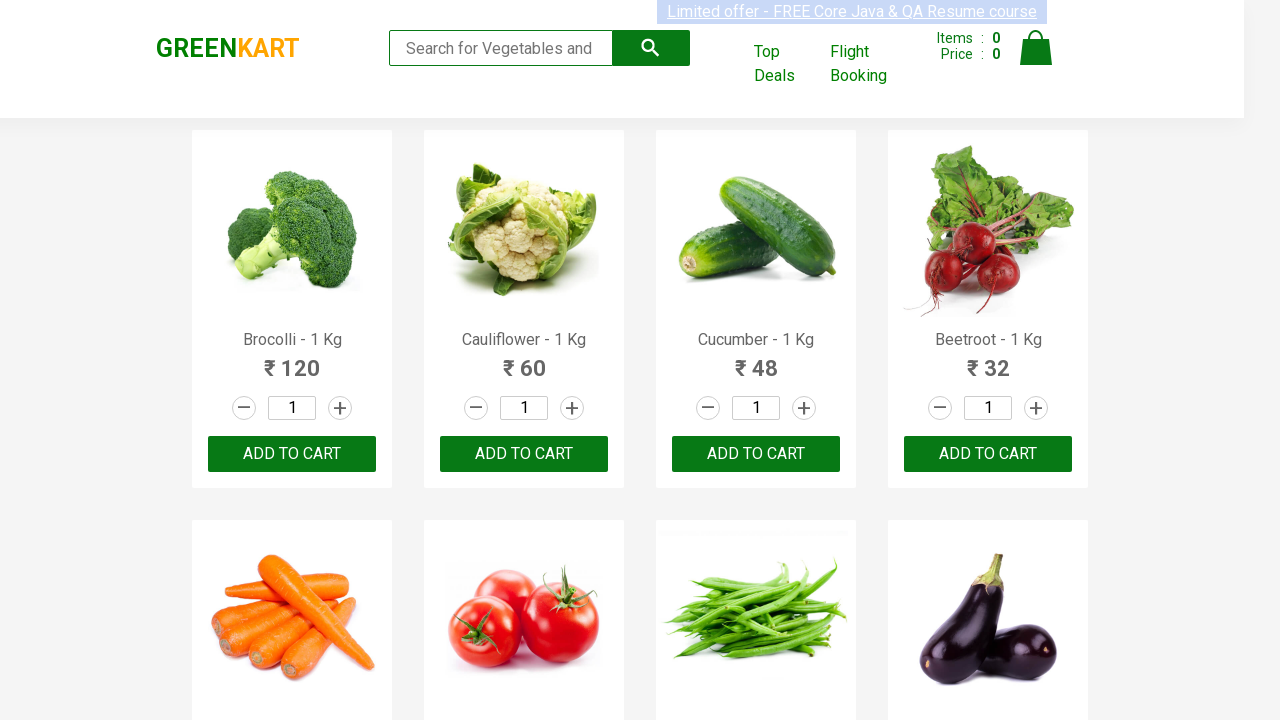

Opened new window/tab
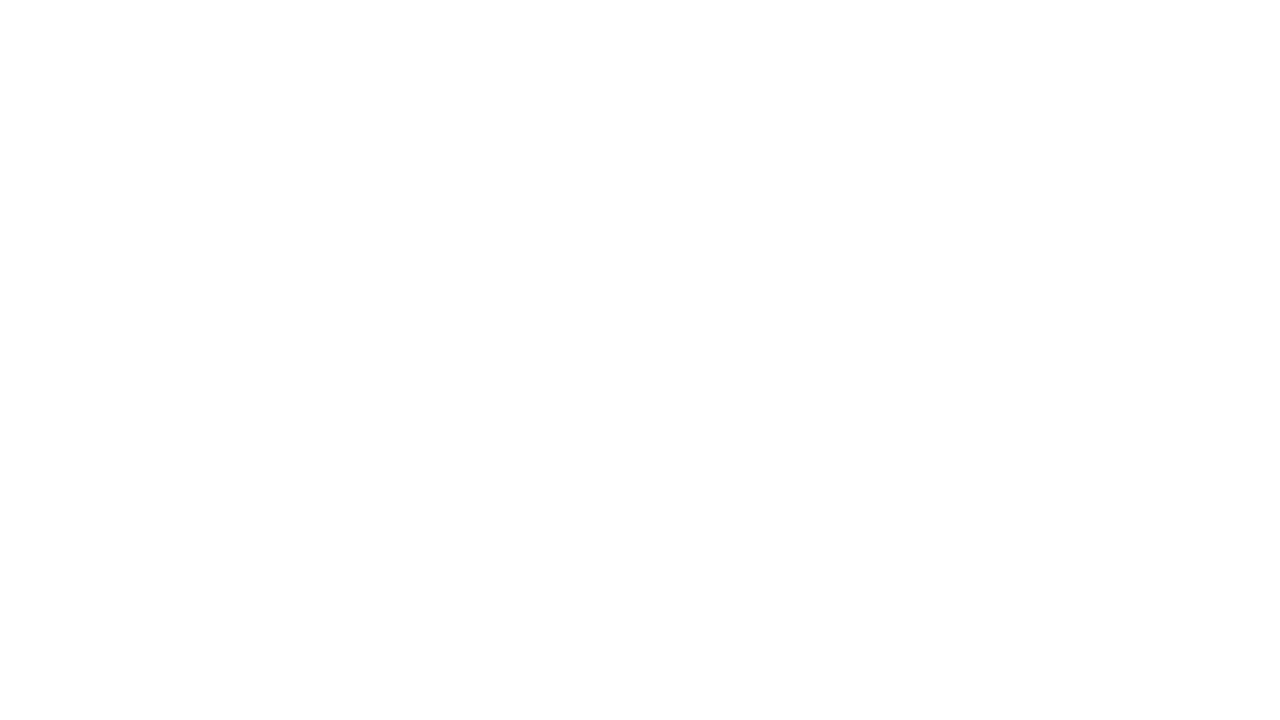

Navigated child window to https://rahulshettyacademy.com/#/documents-request
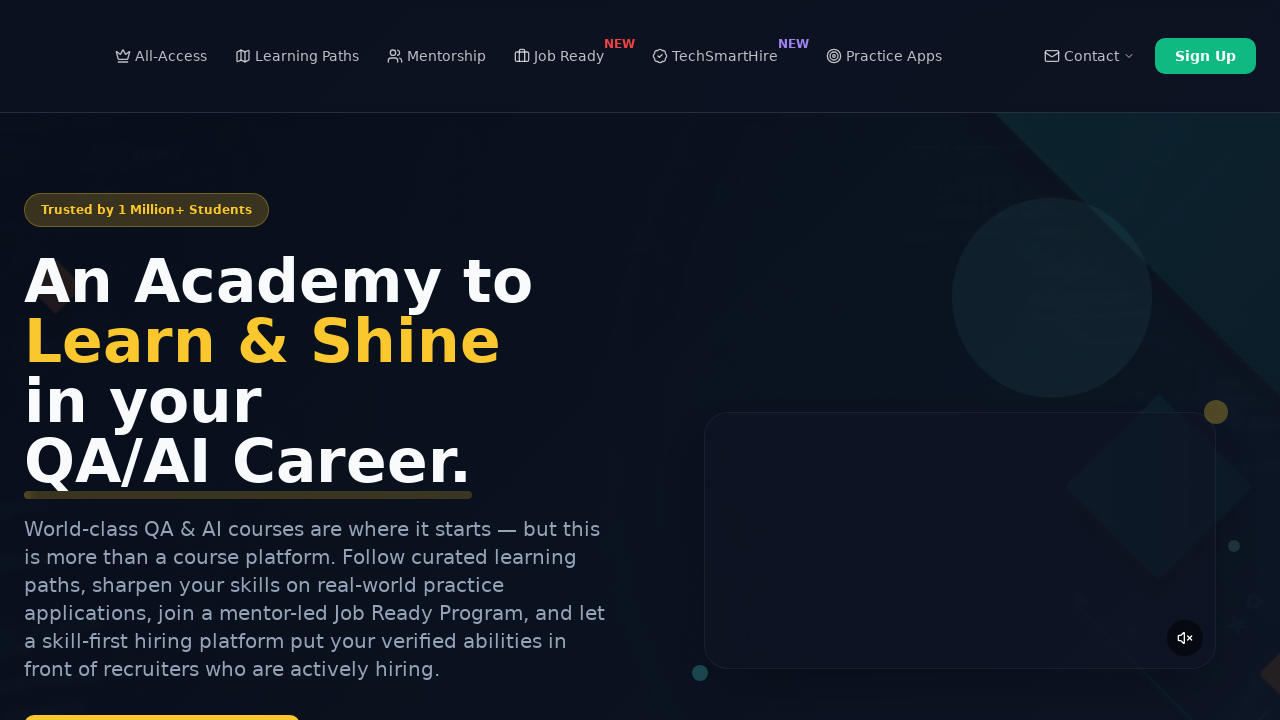

Retrieved child window title: Rahul Shetty Academy | QA Automation, Playwright, AI Testing & Online Training
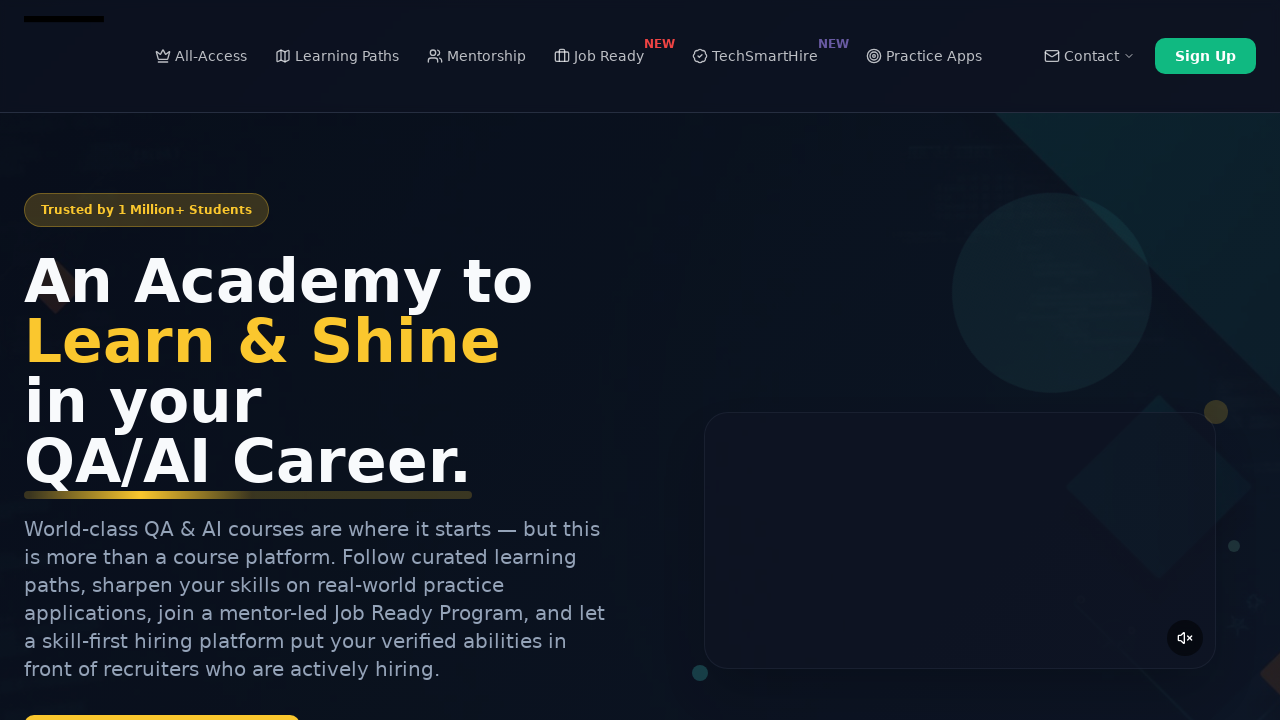

Retrieved parent window title: GreenKart - veg and fruits kart
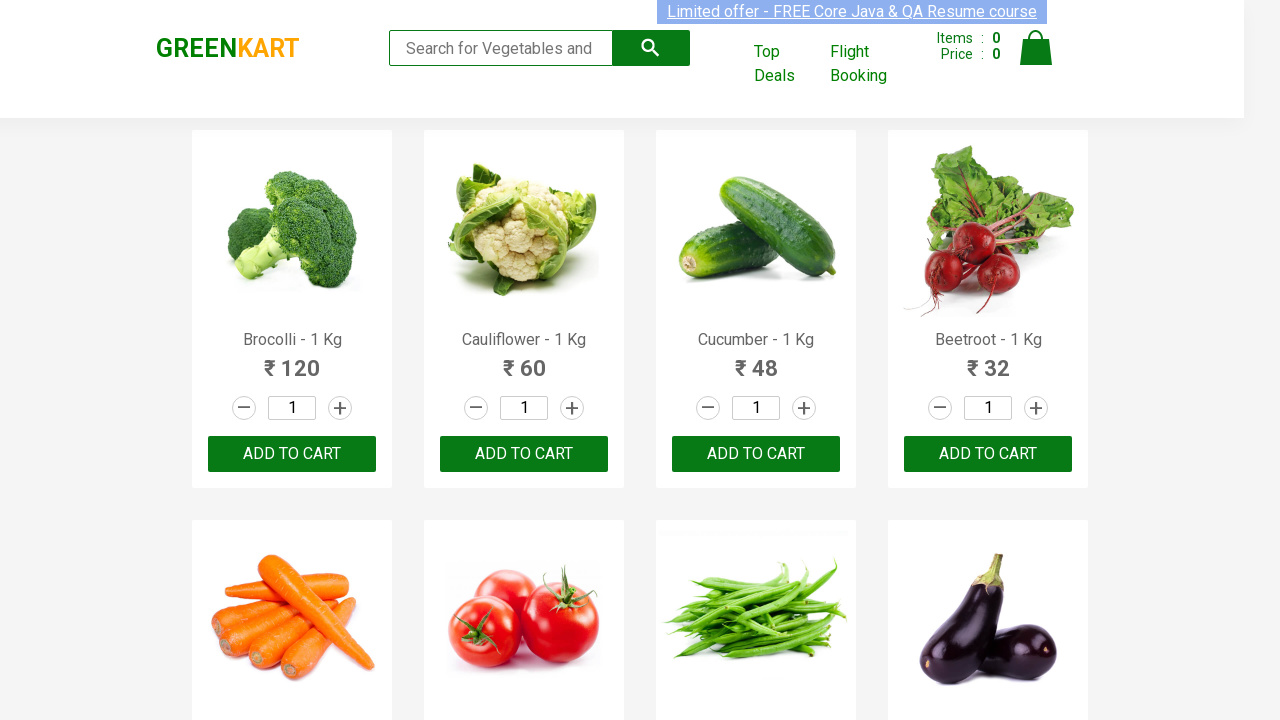

Filled search field with 'Brocolli' in parent window on input[type='search']
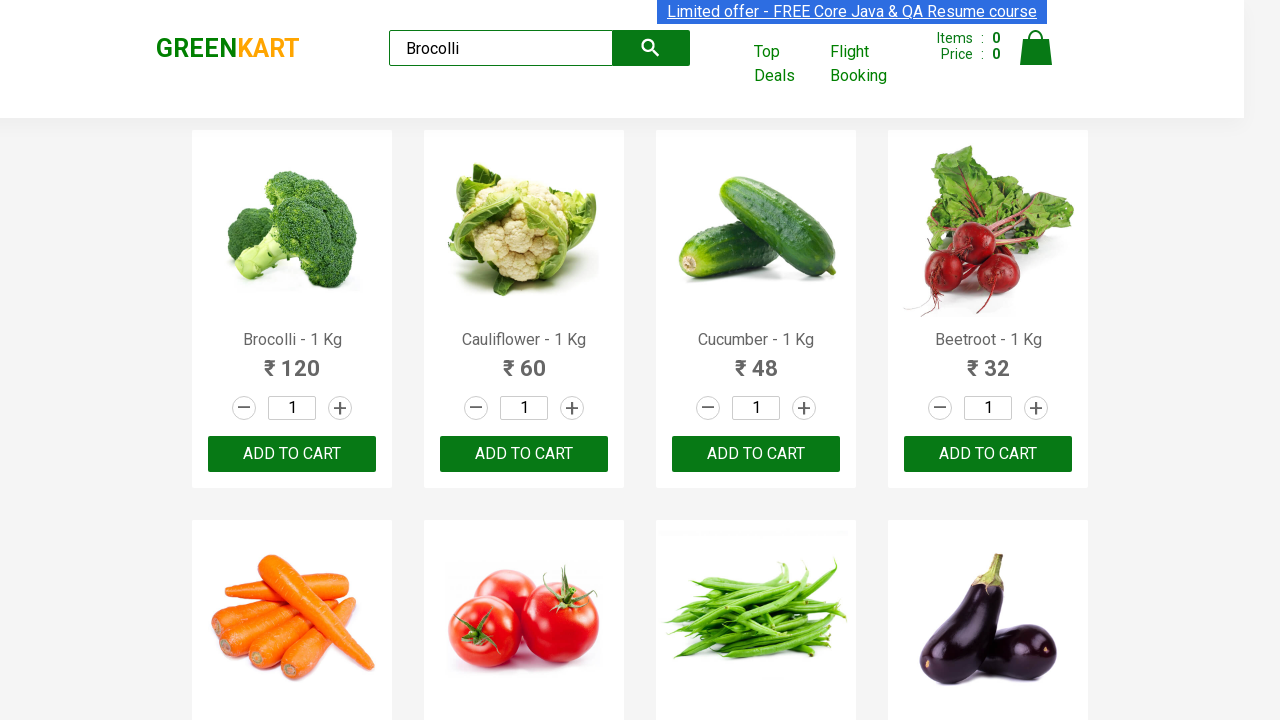

Closed child window
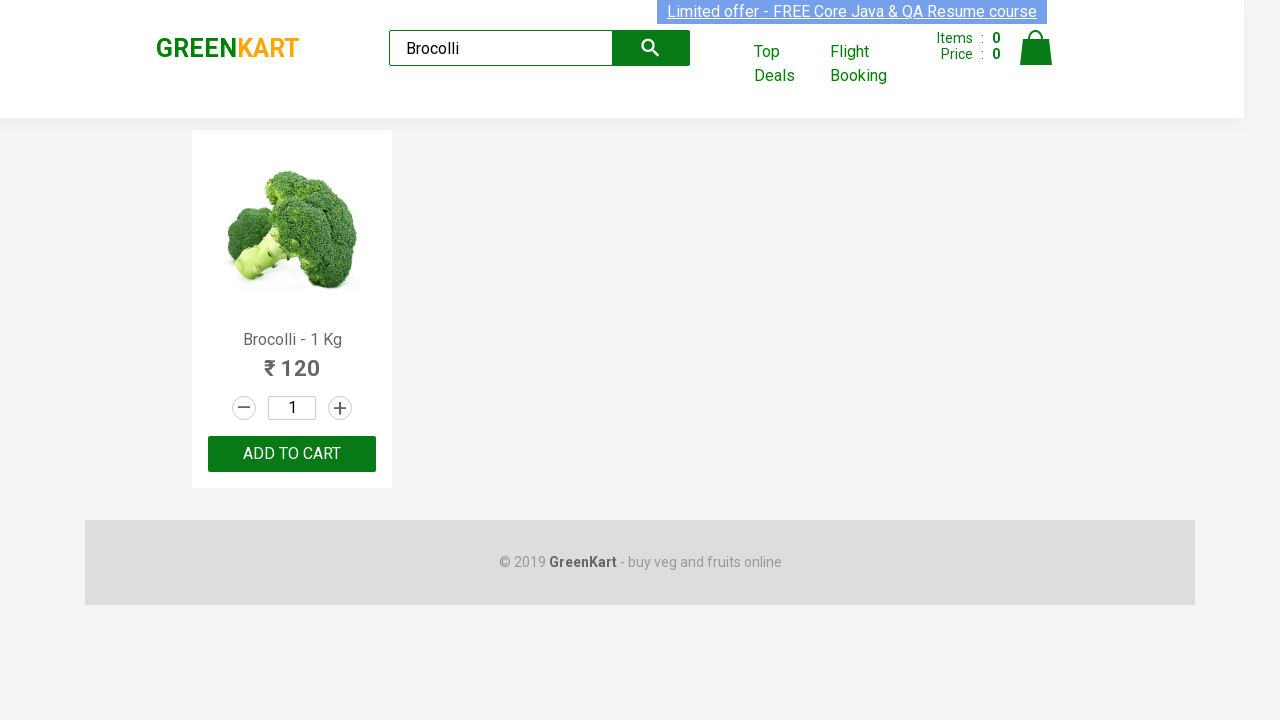

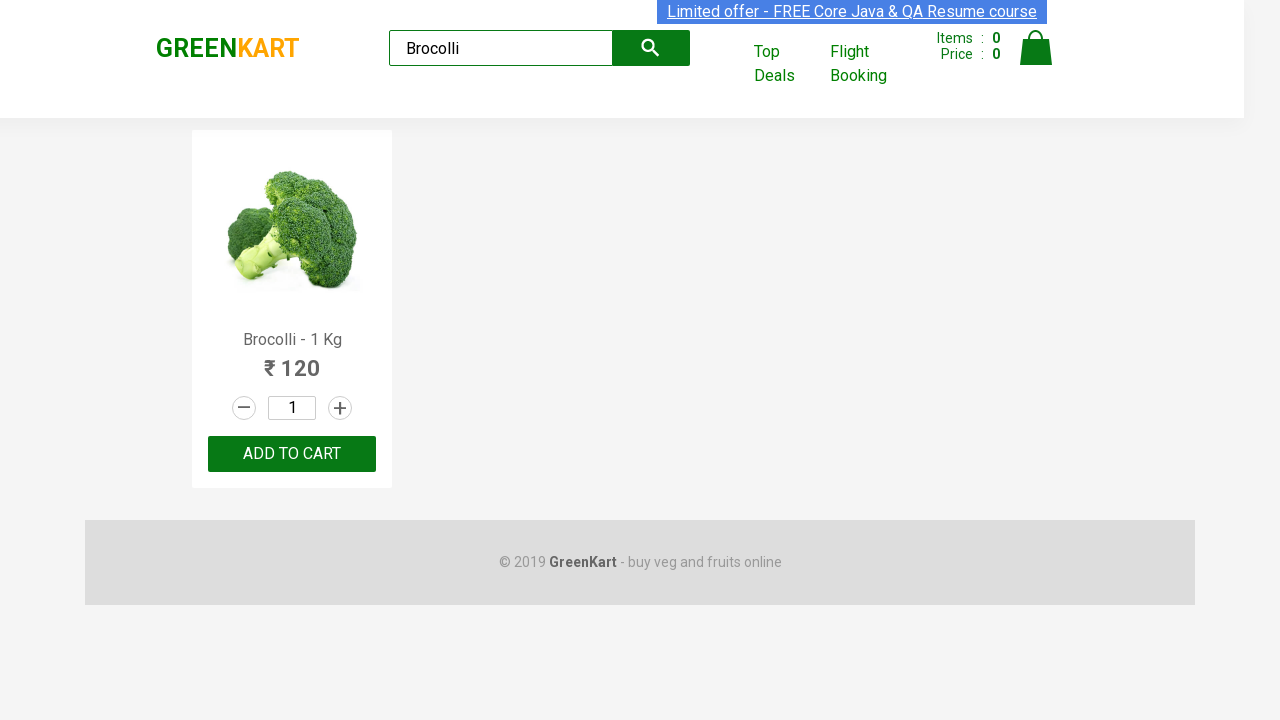